Tests that clicking on "Book ticket" tab redirects an unauthenticated user to the login page

Starting URL: http://railwayb1.somee.com/Page/HomePage.cshtml

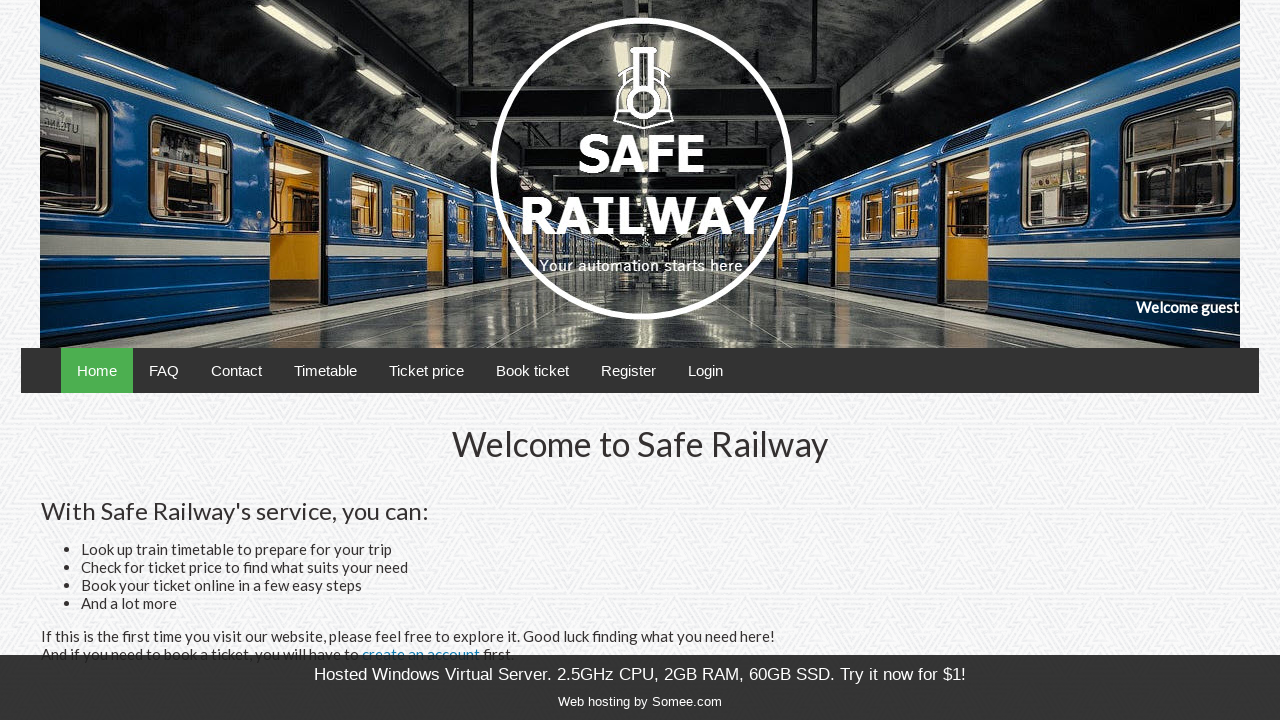

Clicked on 'Book ticket' tab at (532, 370) on a[href='/Page/BookTicketPage.cshtml']
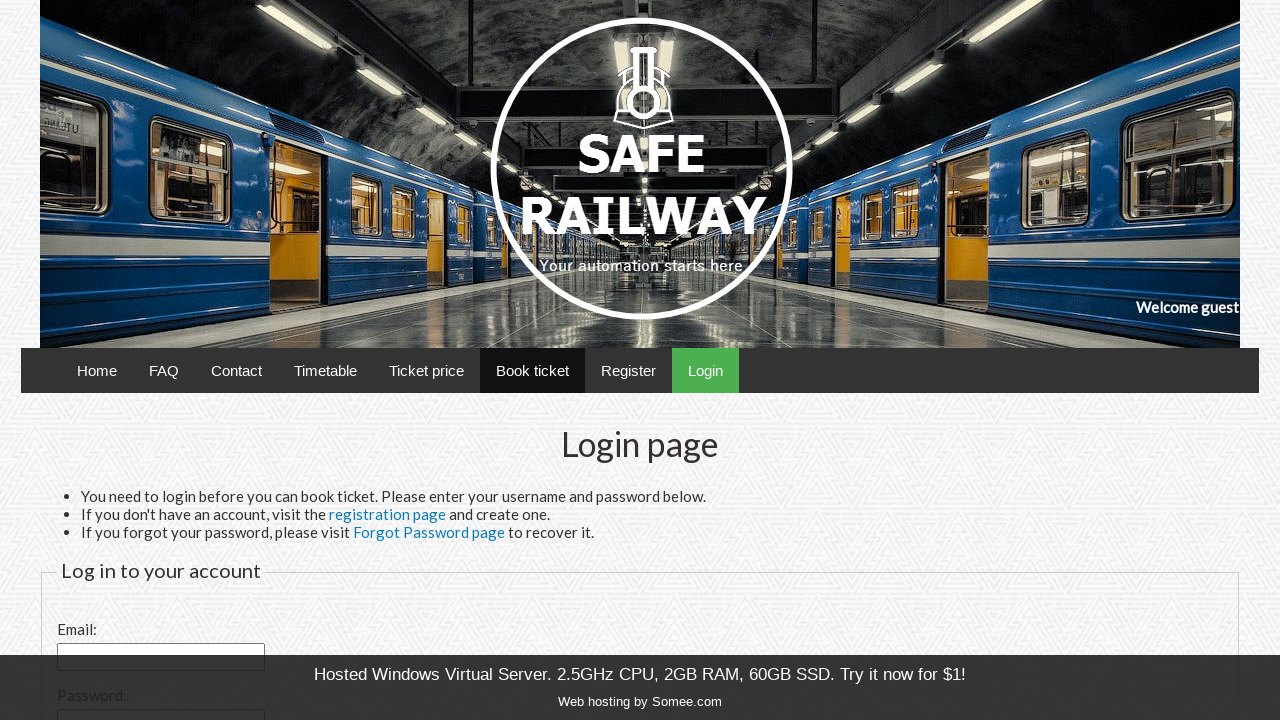

Page loaded and network idle reached
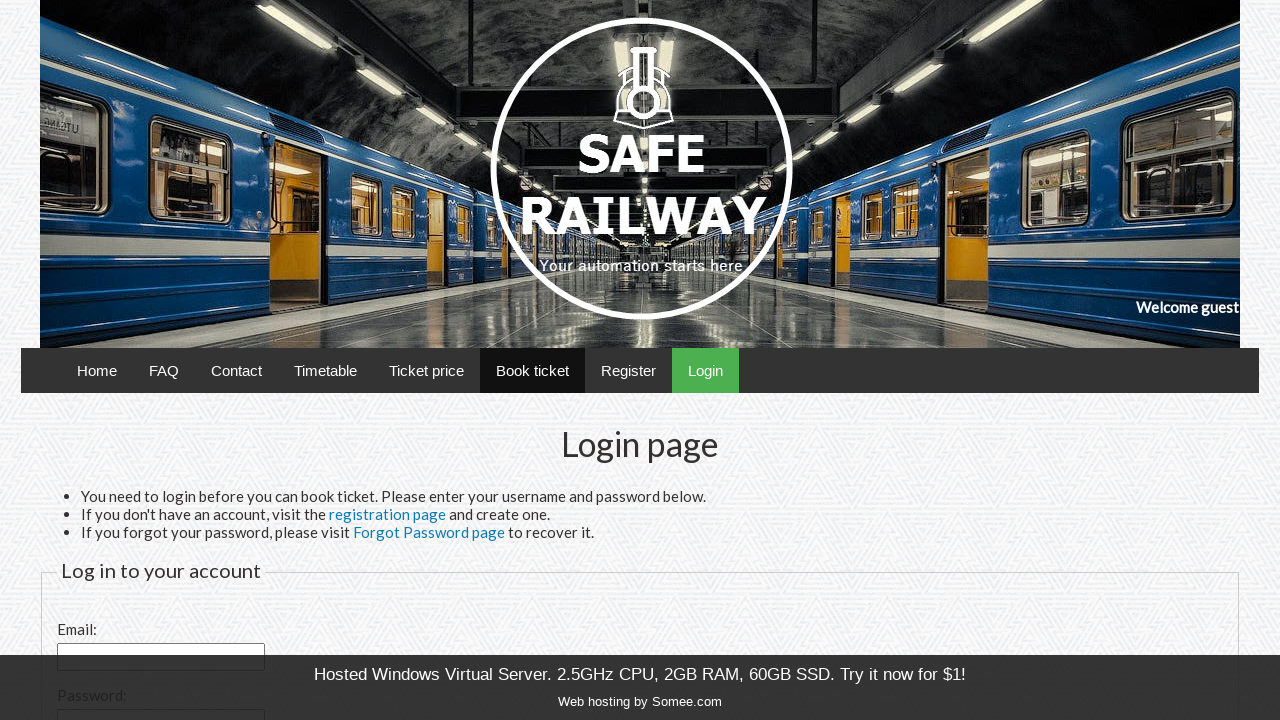

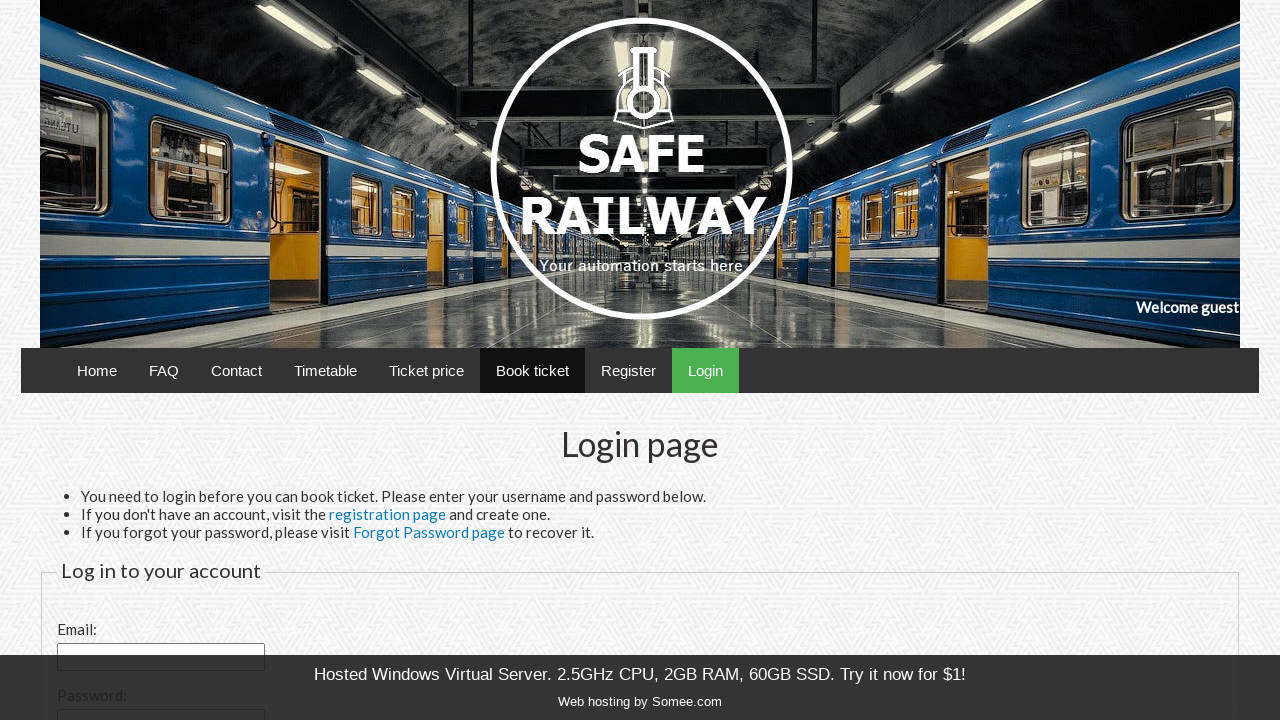